Tests JavaScript prompt alert functionality by switching to iframe, triggering a prompt alert, entering text, and accepting it

Starting URL: https://www.w3schools.com/jsref/tryit.asp?filename=tryjsref_prompt

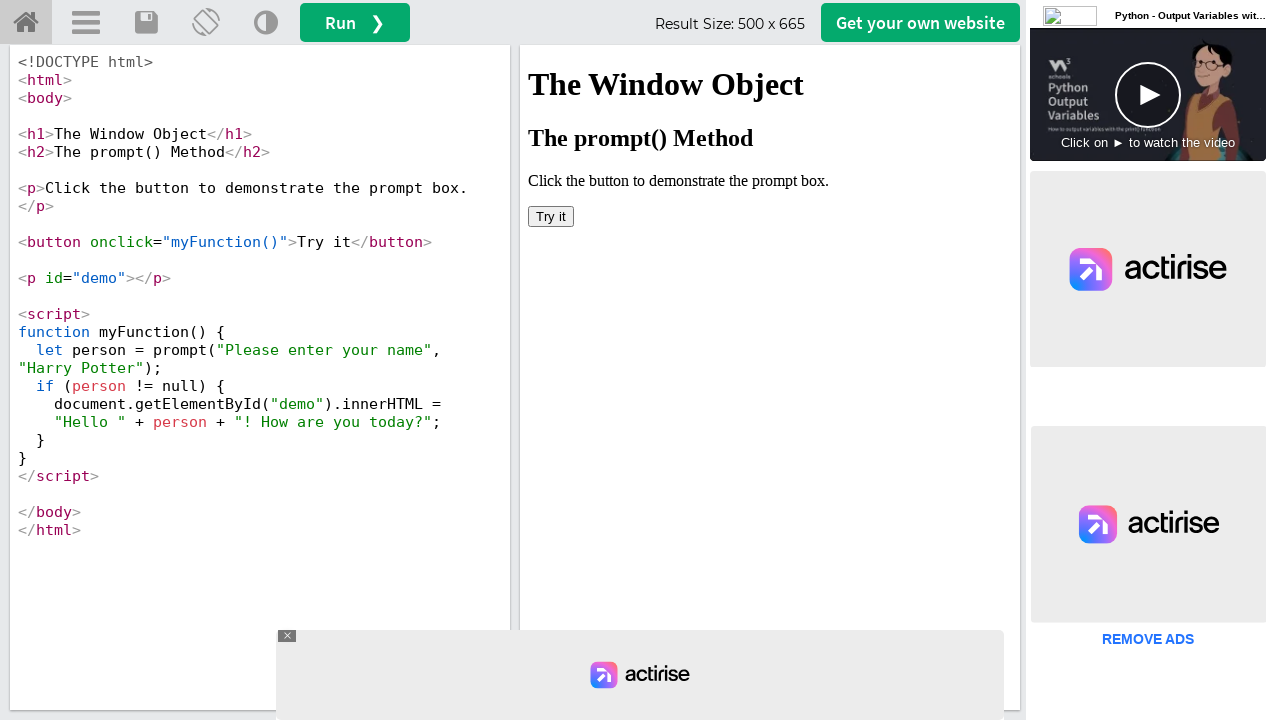

Located iframe containing the demo content
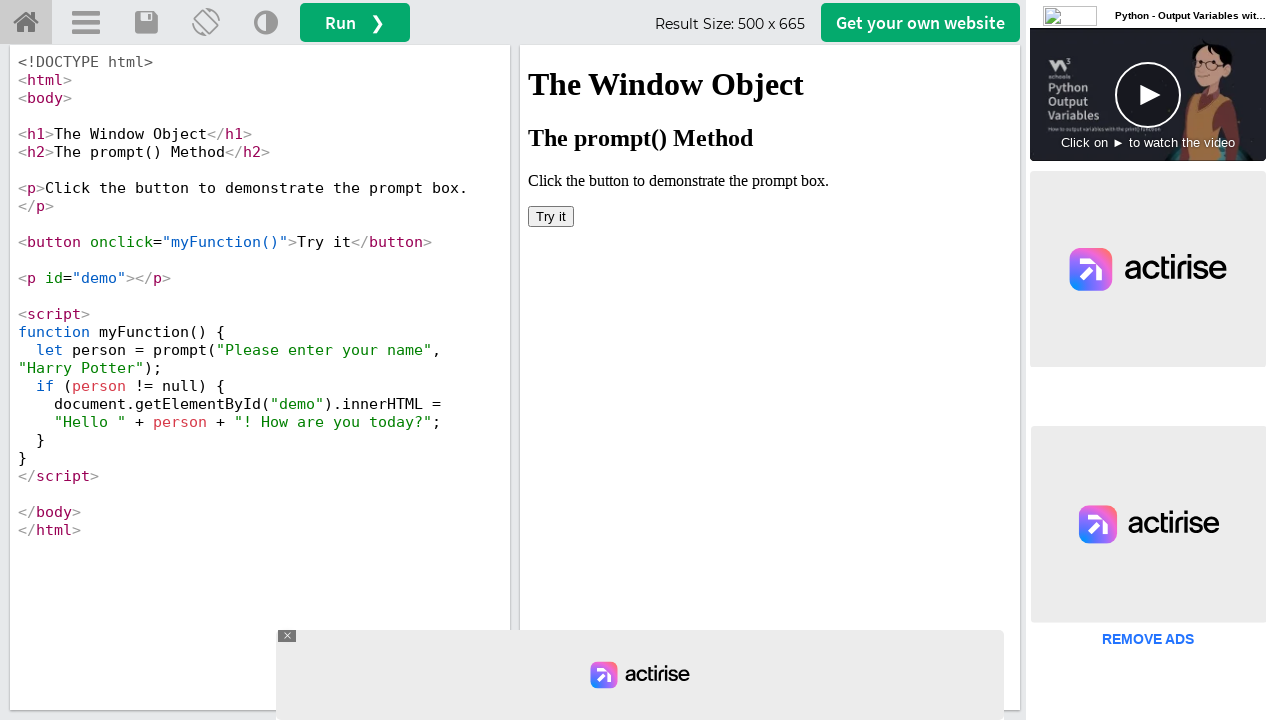

Set up dialog handler to accept prompt with 'Week3'
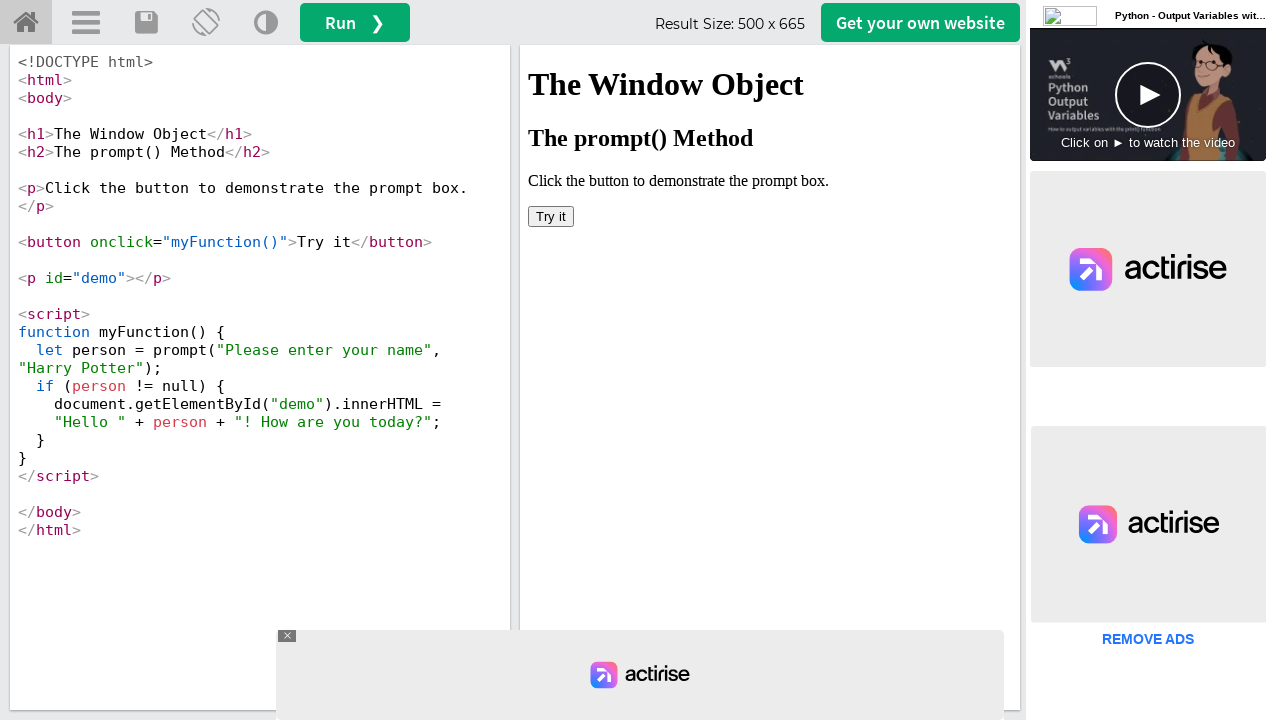

Clicked button to trigger JavaScript prompt alert at (551, 216) on iframe[id='iframeResult'] >> internal:control=enter-frame >> xpath=/html/body/bu
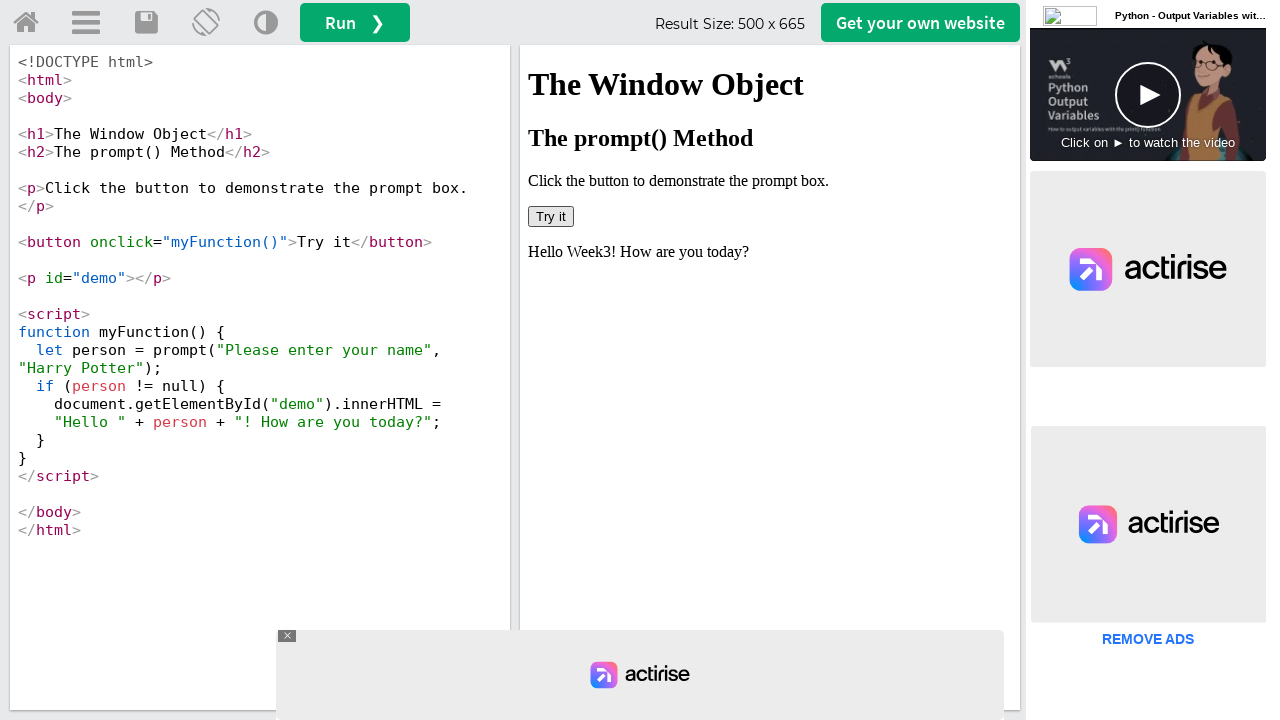

Clicked home button to return to main page at (26, 23) on xpath=//*[@id='tryhome']
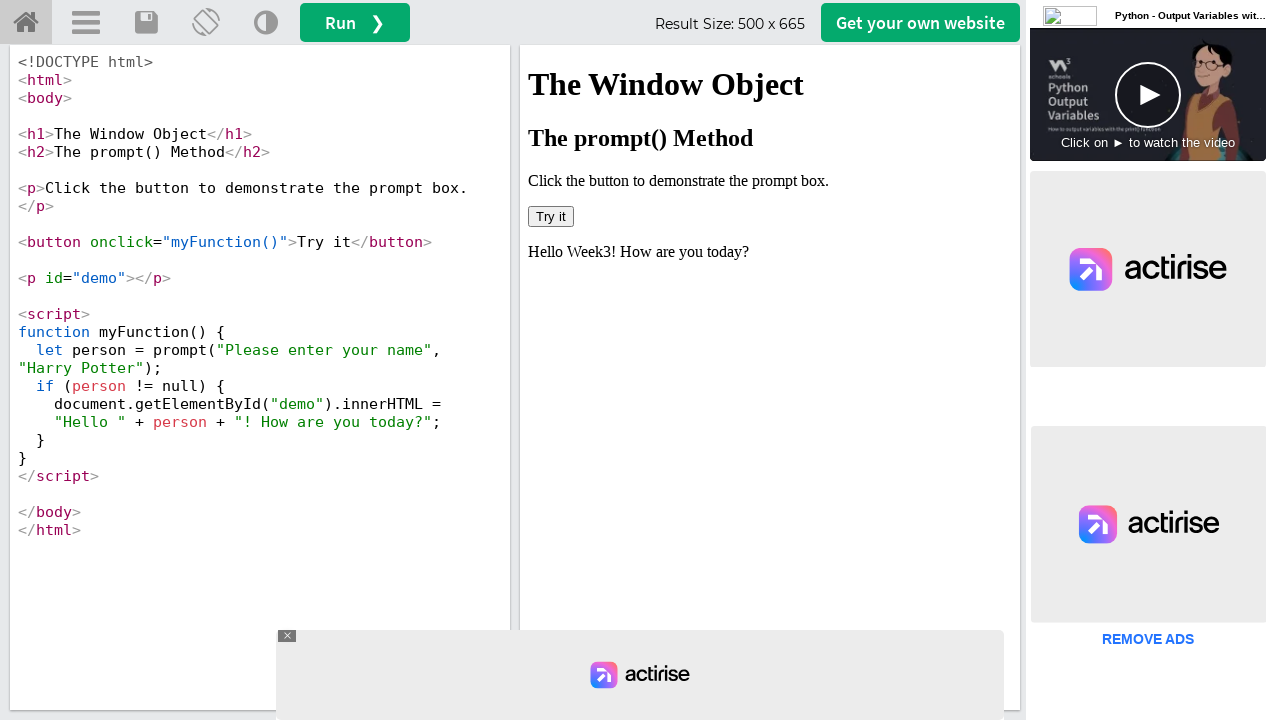

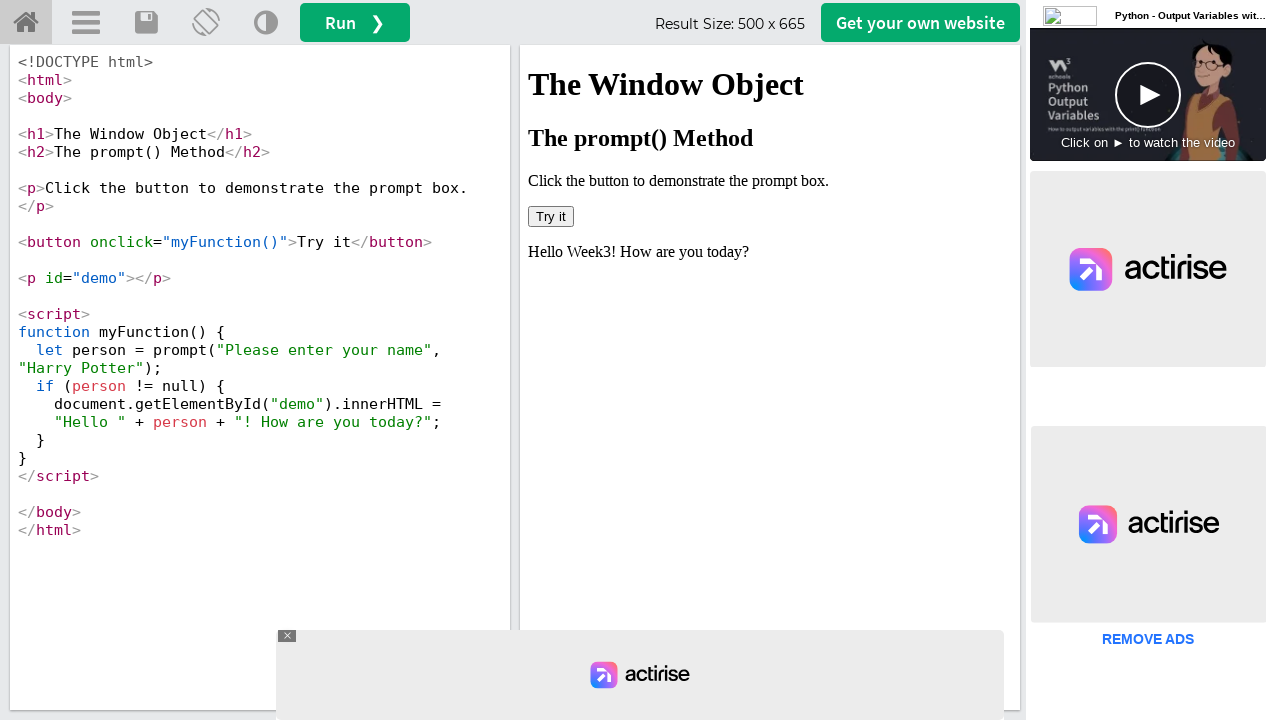